Tests navigation to the HOME page by clicking the HOME link and verifying the page content including headings and challenge descriptions.

Starting URL: https://playground-drab-six.vercel.app/

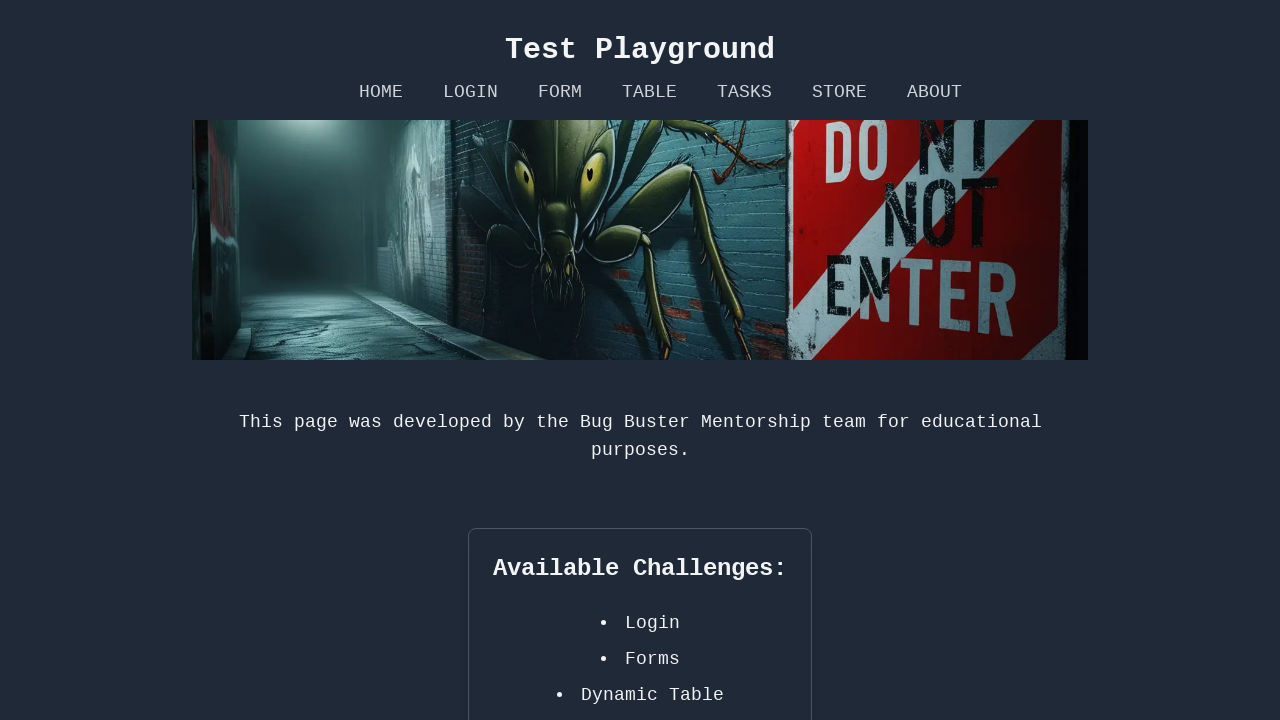

Clicked HOME link to navigate to HOME page at (380, 92) on internal:role=link[name="HOME"i]
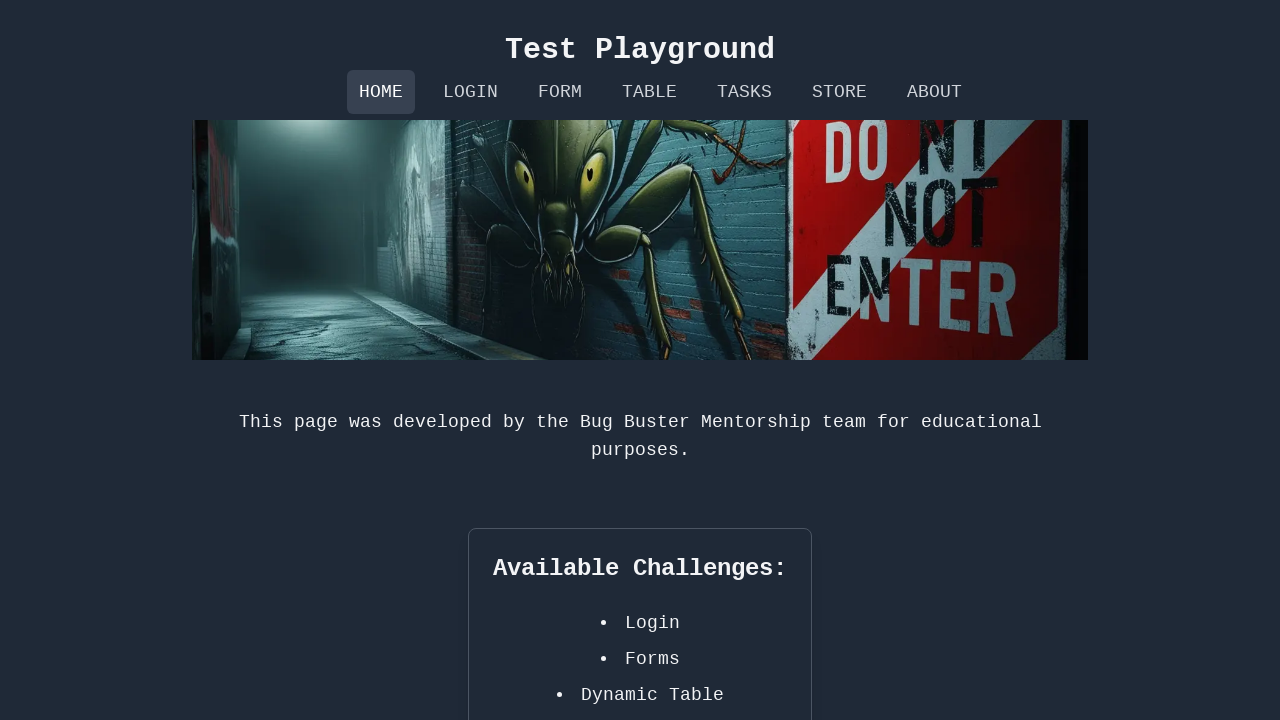

Verified developer attribution text is visible
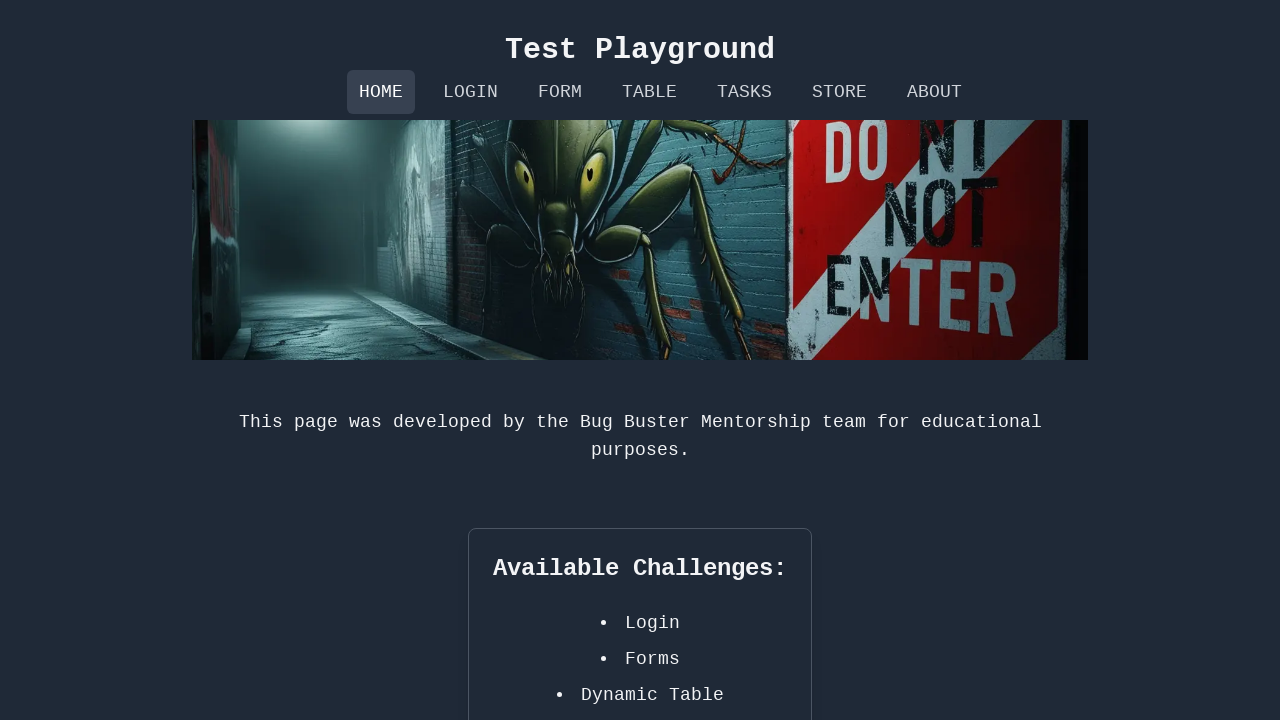

Verified 'Available Challenges:' heading is visible on HOME page
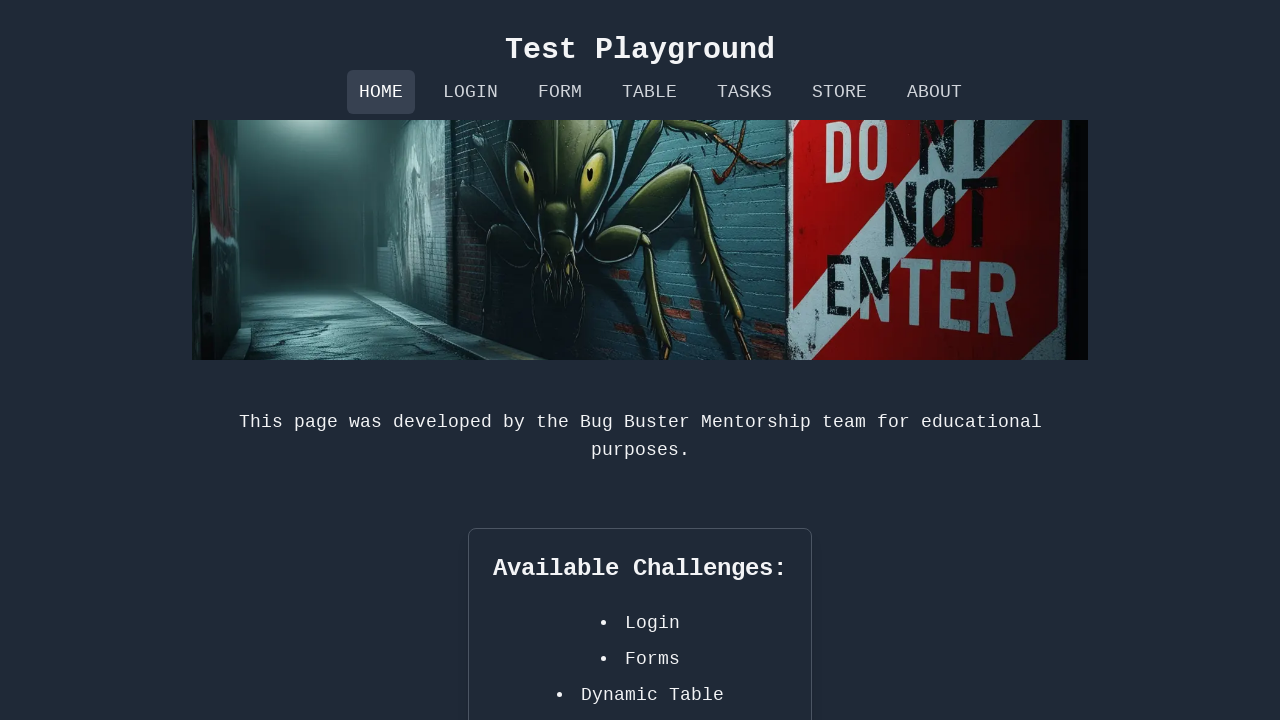

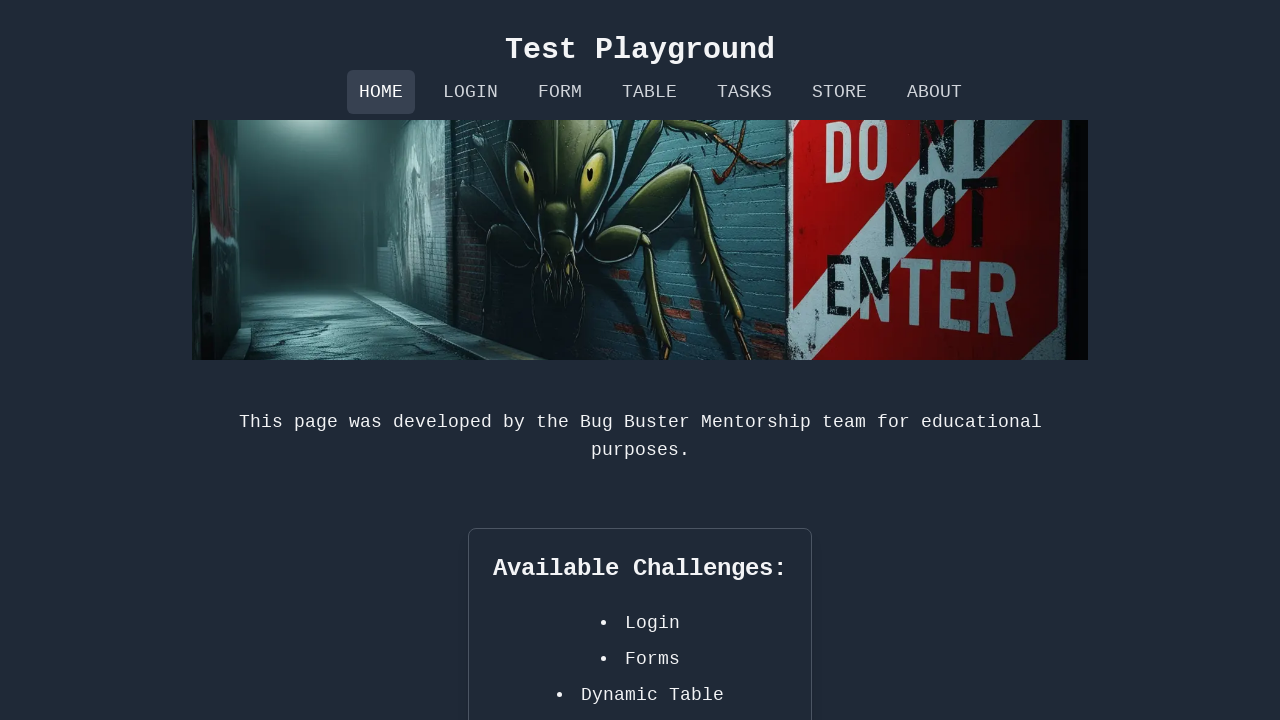